Tests form interactions on an Angular practice page by clicking a checkbox, checking a radio button, and selecting an option from a dropdown

Starting URL: https://rahulshettyacademy.com/angularpractice/

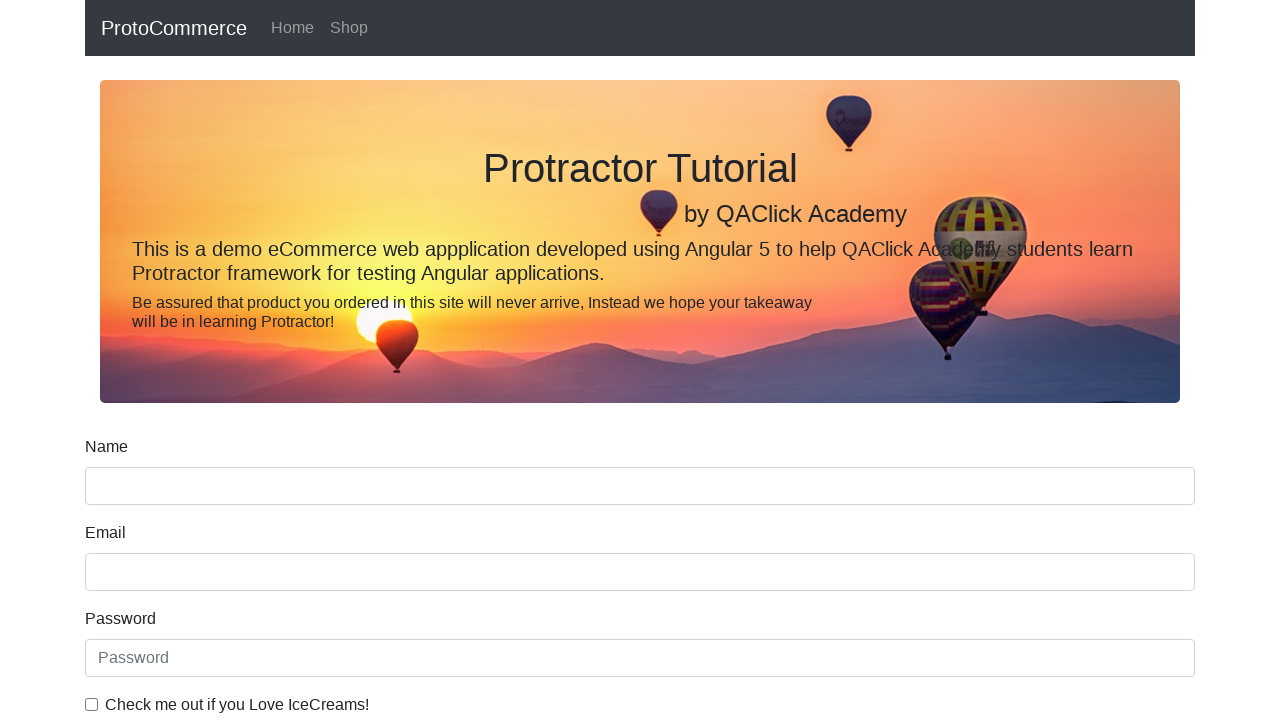

Clicked ice cream checkbox at (92, 704) on internal:label="Check me out if you Love IceCreams!"i
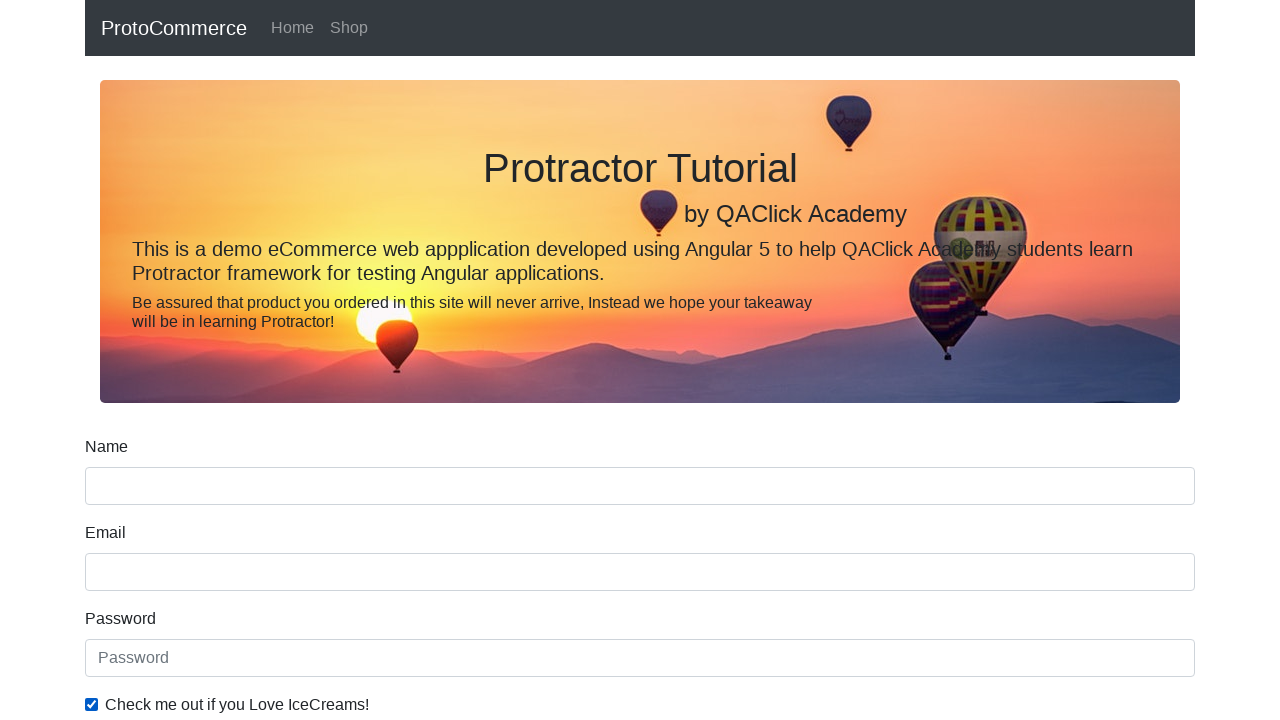

Checked 'Employed' radio button at (326, 360) on internal:label="Employed"i
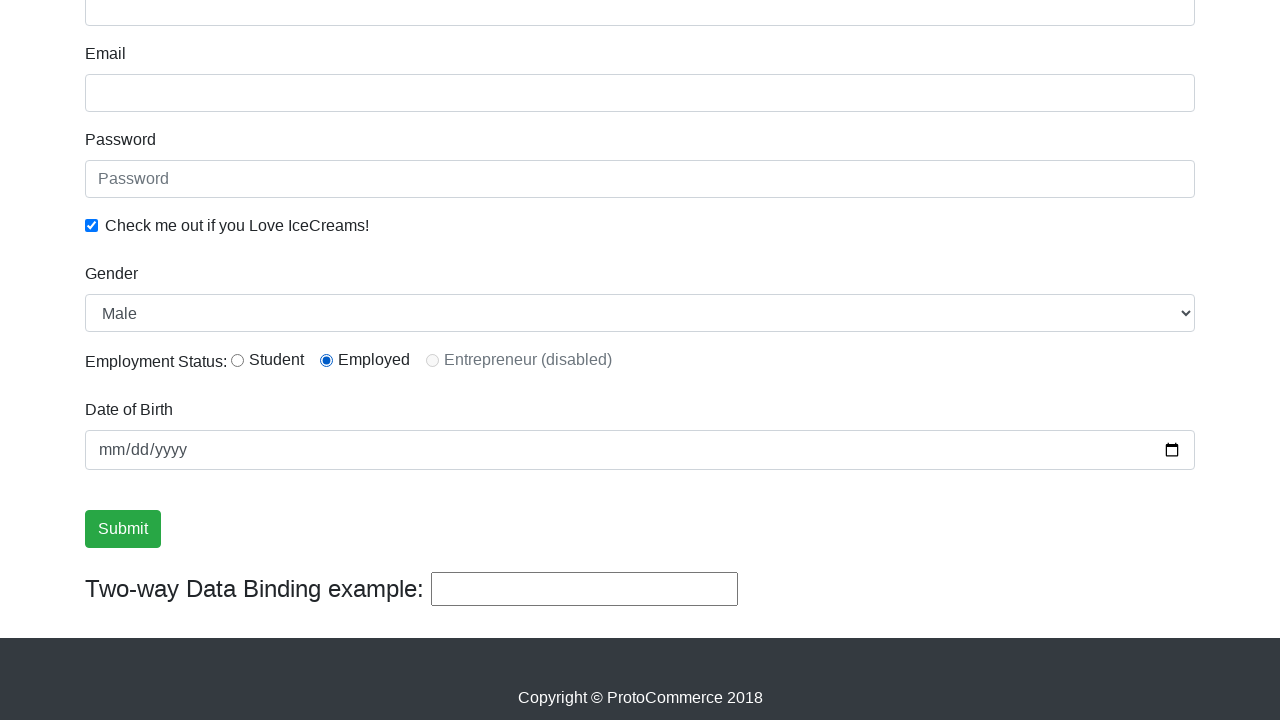

Selected 'Male' from Gender dropdown on internal:label="Gender"i
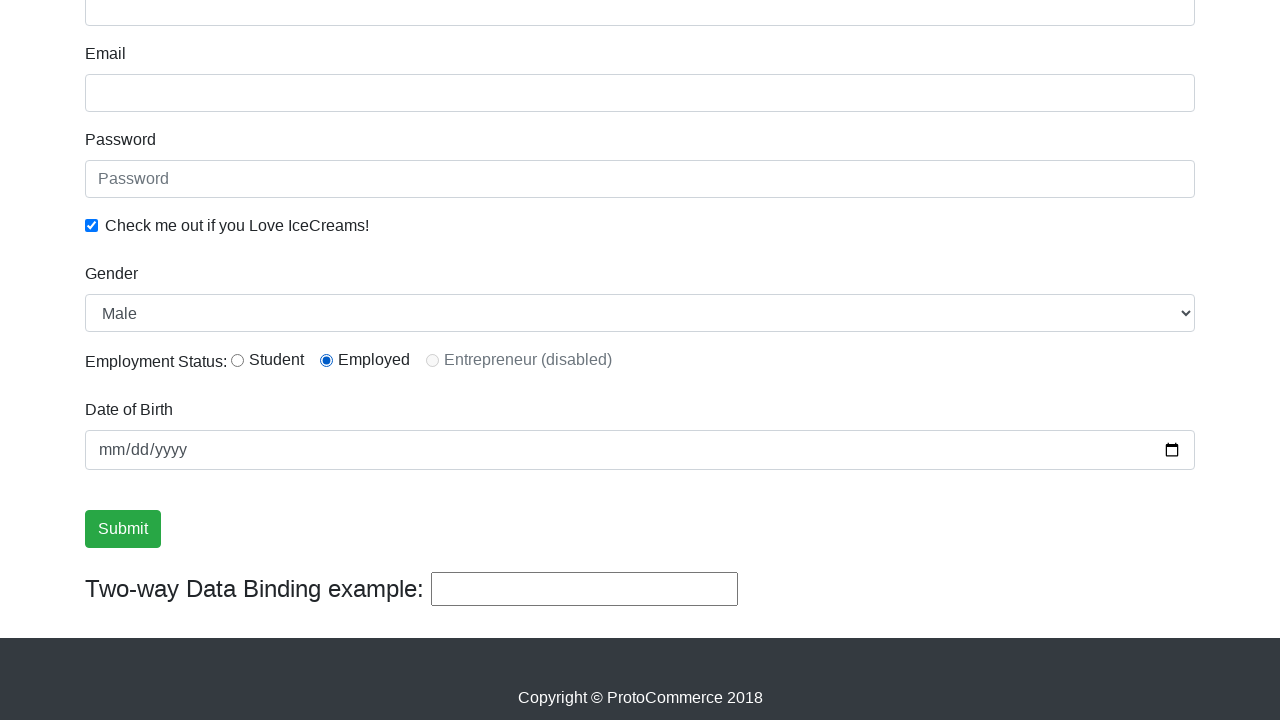

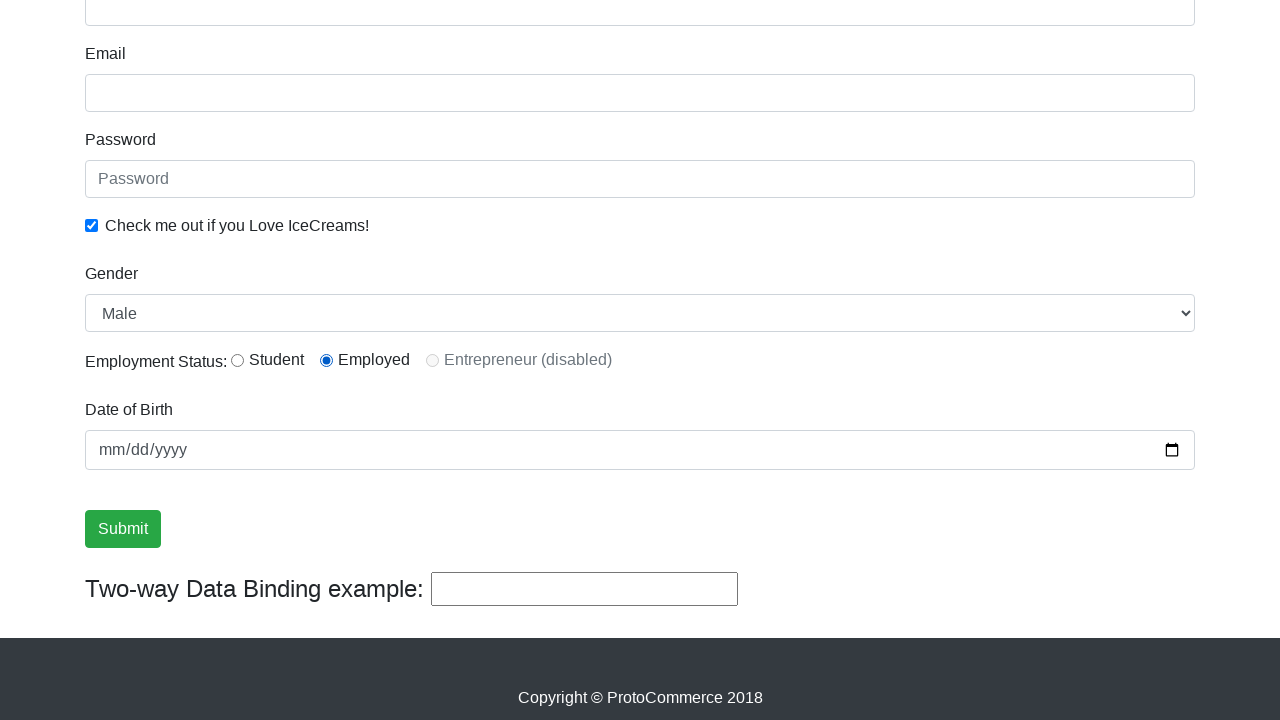